Tests handling of JavaScript prompt alert popups by navigating to the popup section, triggering a prompt alert, entering text, and accepting it

Starting URL: https://demoapps.qspiders.com/ui?scenario=1

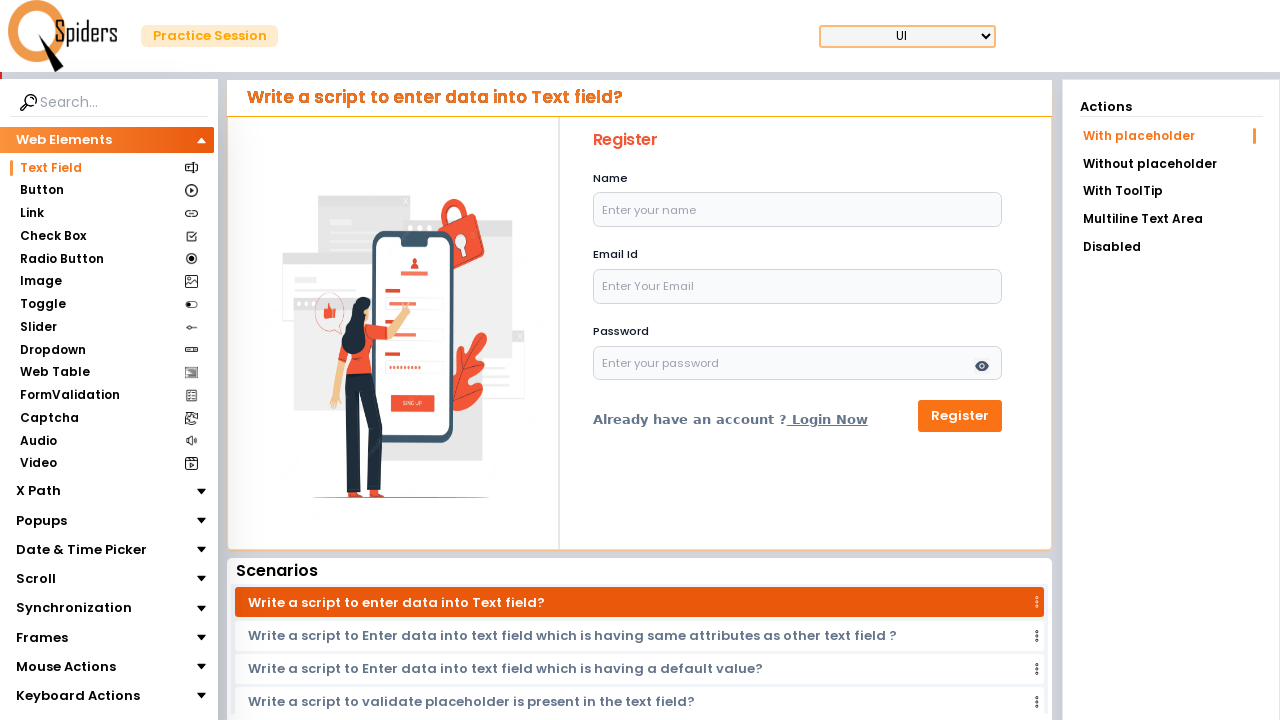

Clicked on Popups section at (42, 520) on xpath=//section[text()='Popups']
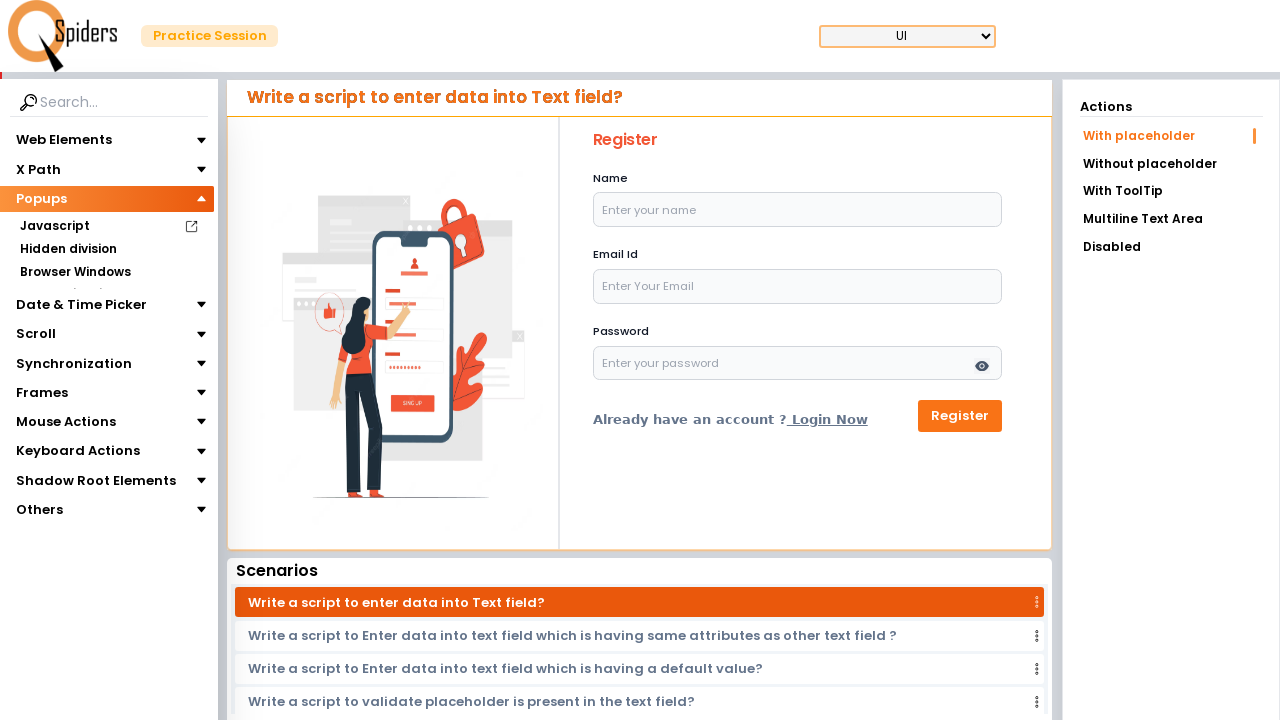

Clicked on Javascript section at (54, 226) on xpath=//section[text()='Javascript']
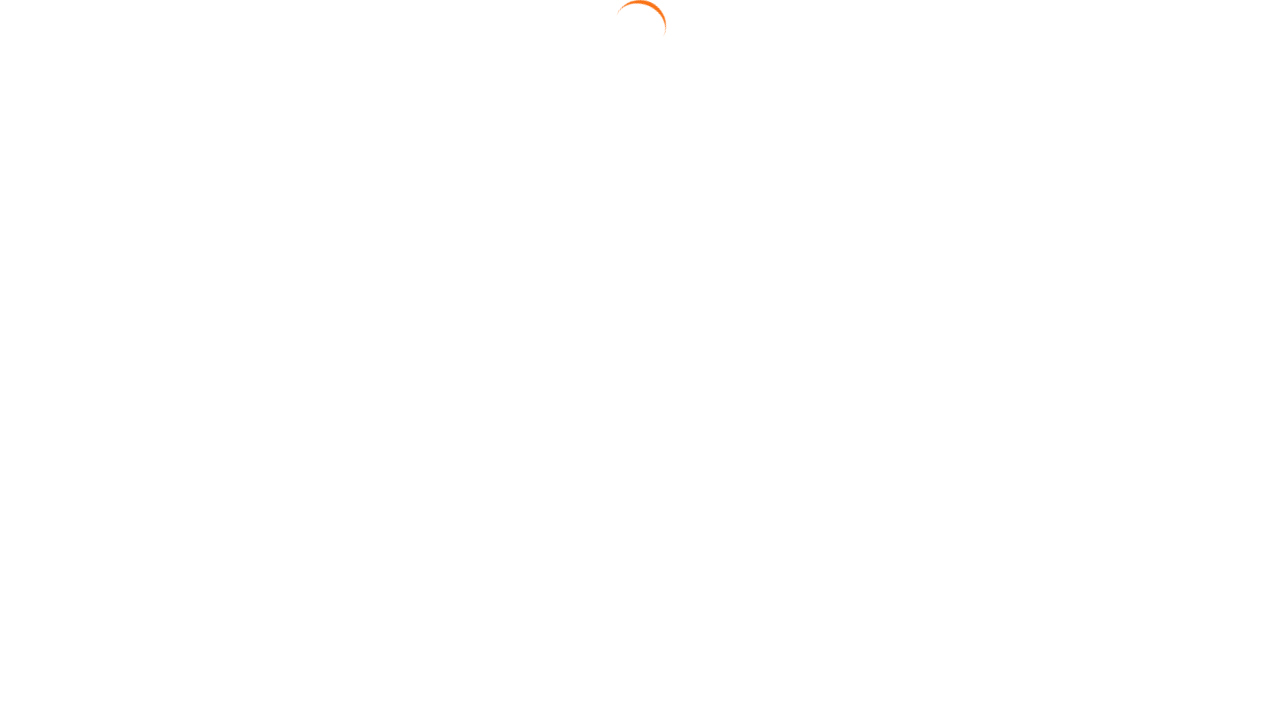

Clicked on Prompt link to trigger prompt alert at (1171, 162) on xpath=//a[text()='Prompt']
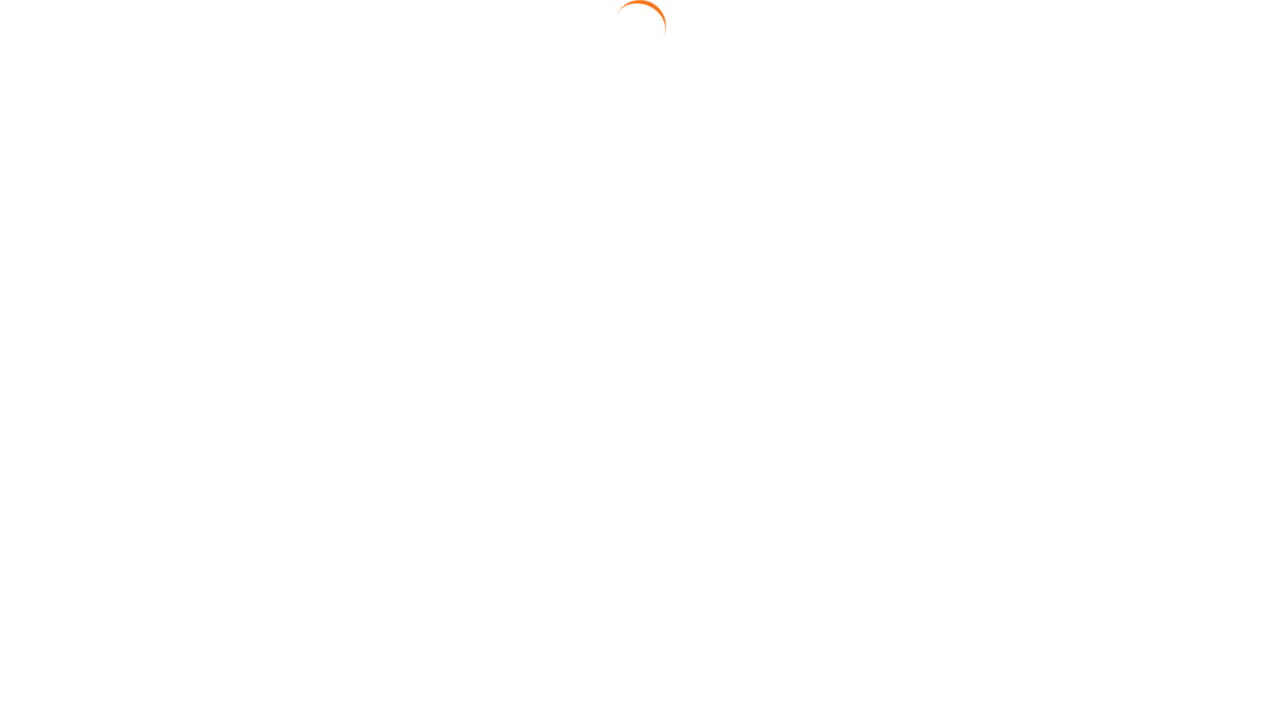

Set up dialog handler to accept prompt with text 'My name is Priti'
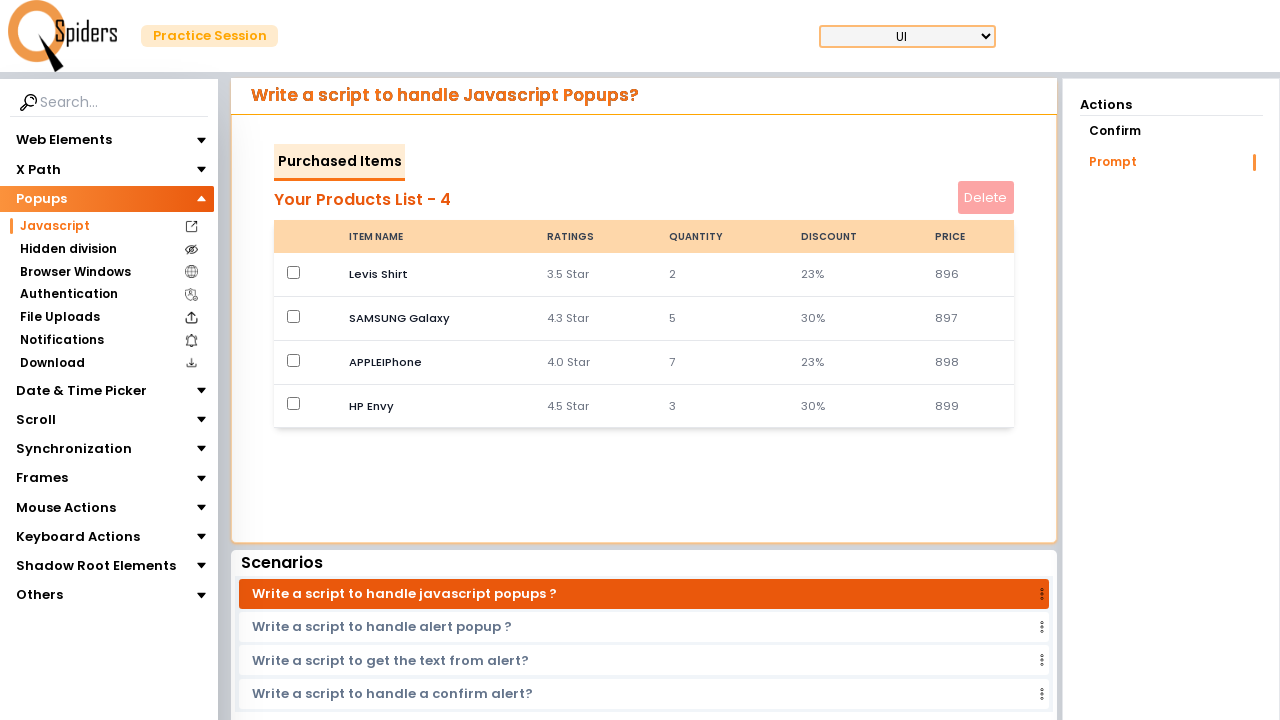

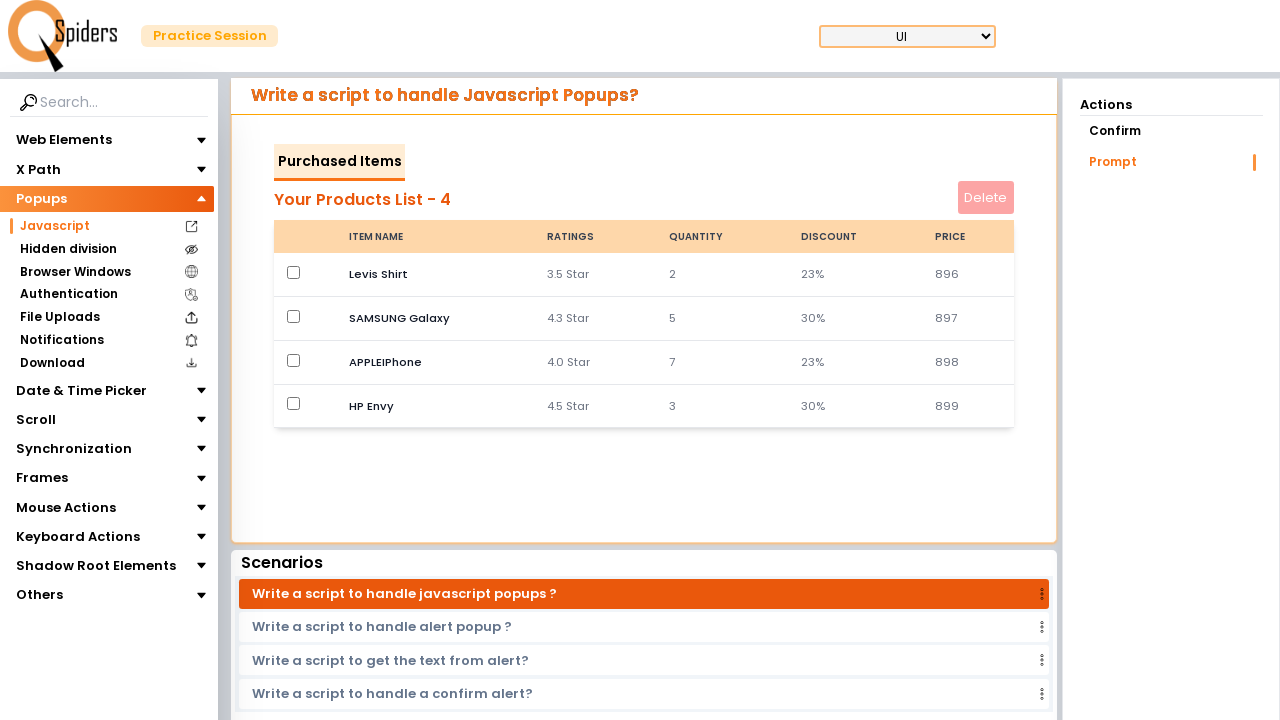